Tests cookie editing functionality by retrieving an existing cookie, modifying its value, and then clicking the refresh button to verify the changes on a demo page.

Starting URL: https://bonigarcia.dev/selenium-webdriver-java/cookies.html

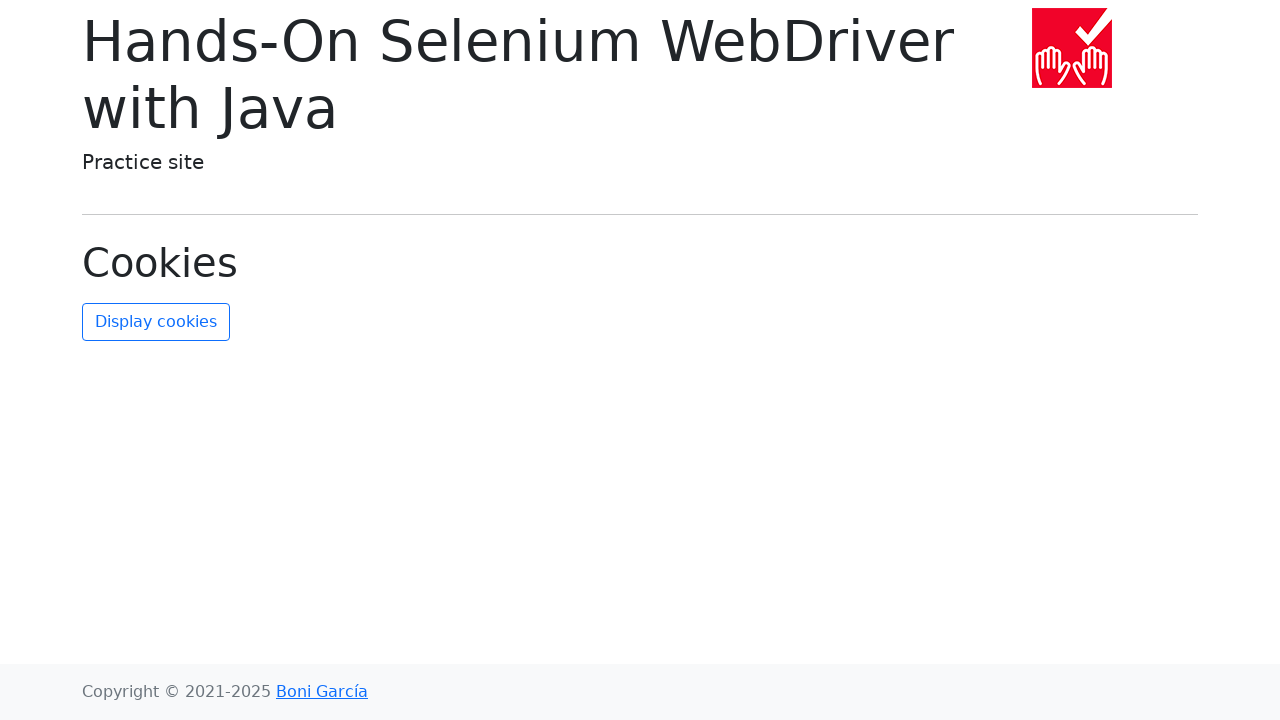

Retrieved all cookies from context
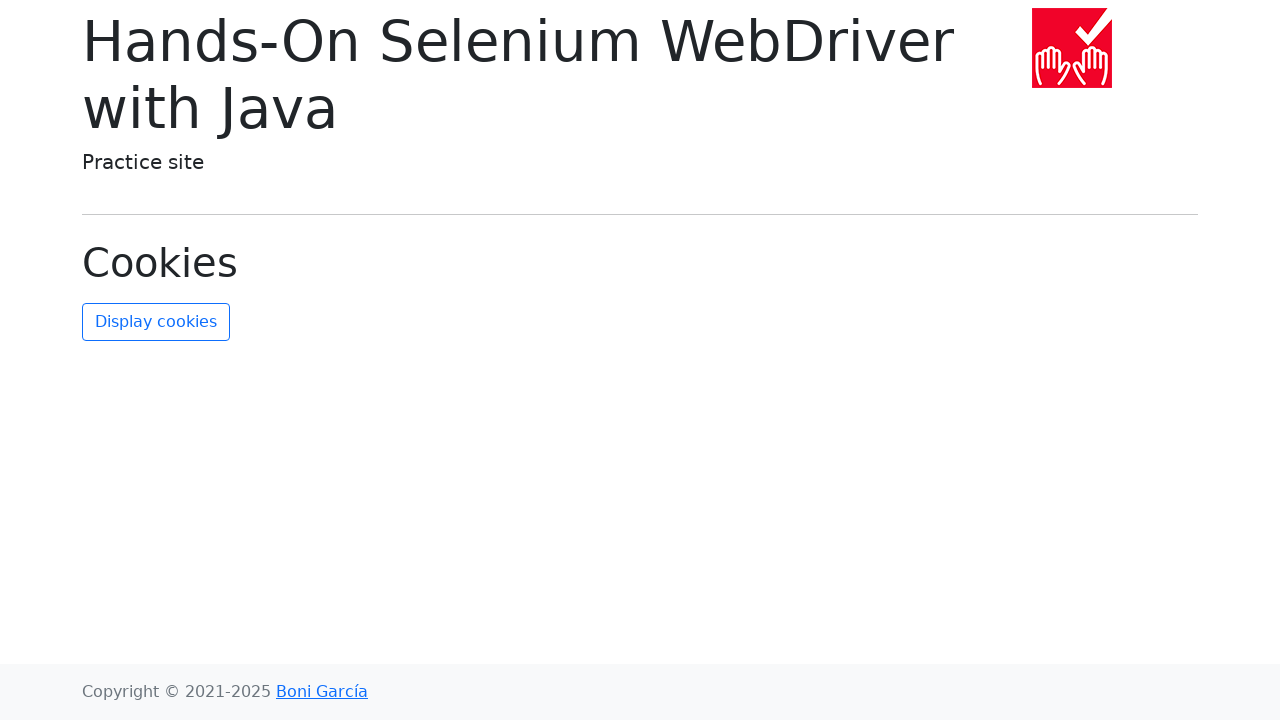

Found and extracted 'username' cookie from cookies list
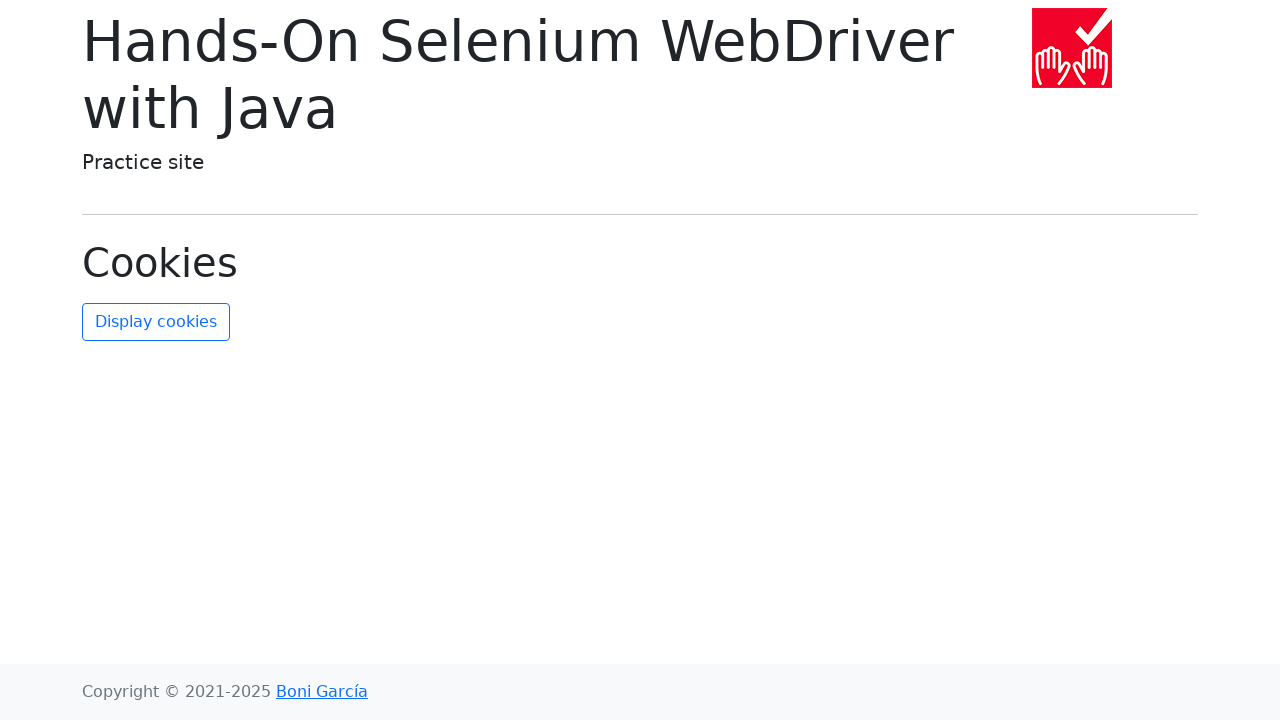

Updated 'username' cookie with new value 'new-value'
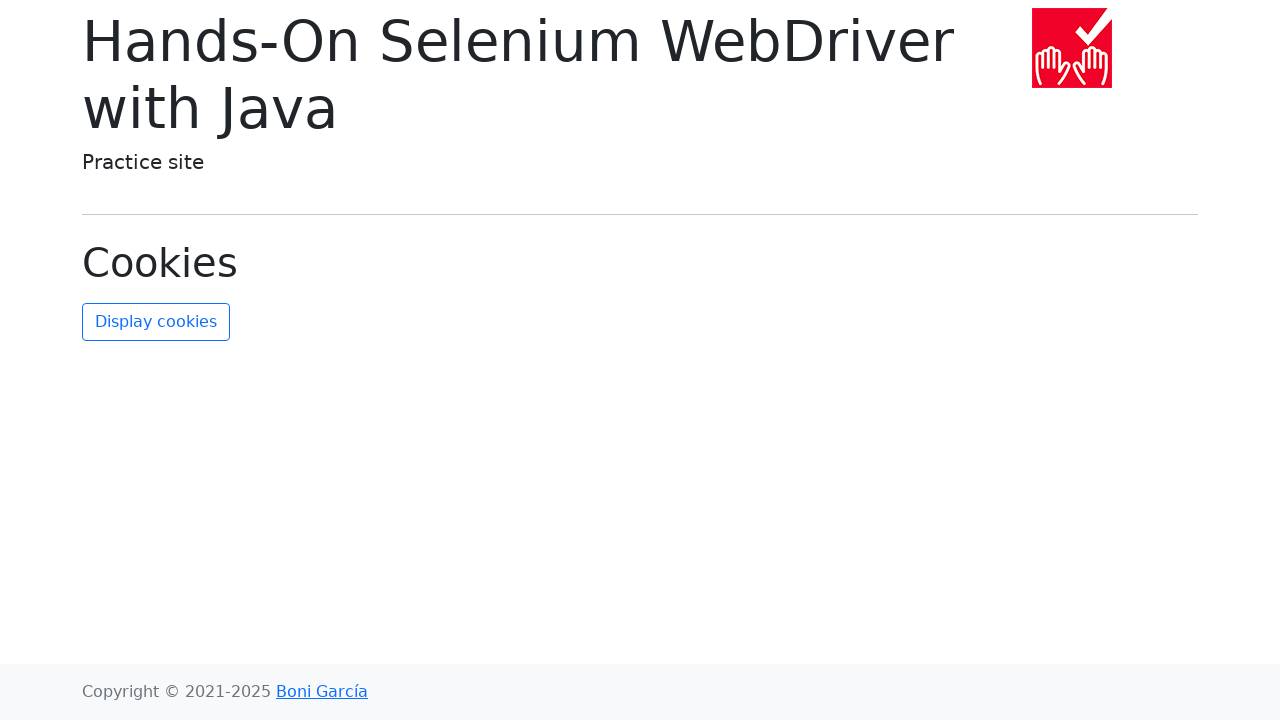

Clicked refresh cookies button to verify changes at (156, 322) on #refresh-cookies
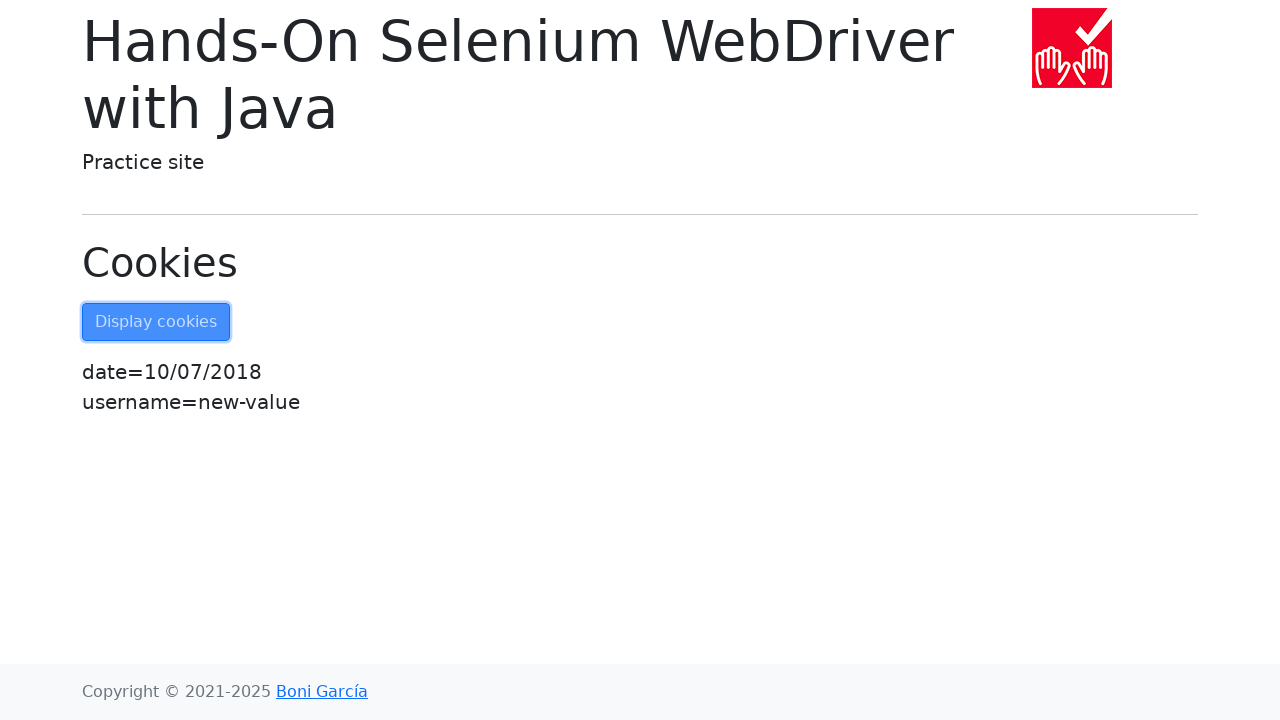

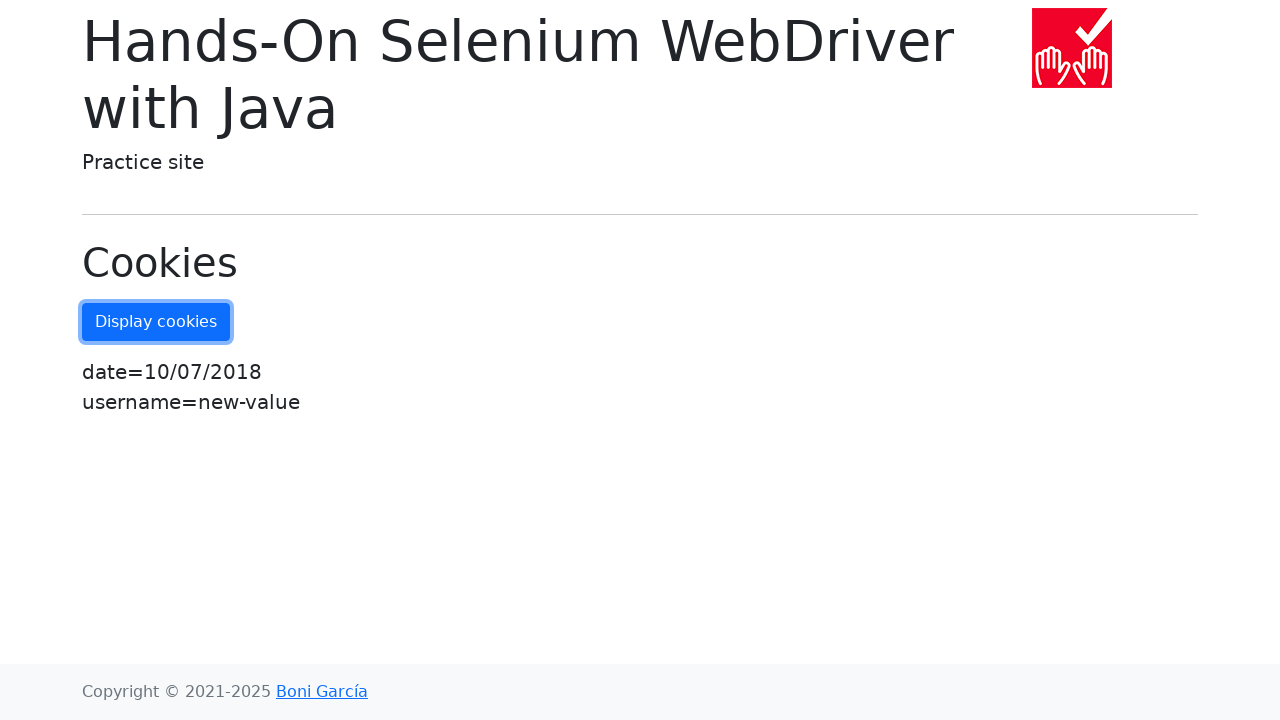